Tests navigation on an Angular demo application by loading the homepage and clicking on the library section button to navigate to a different route.

Starting URL: https://rahulshettyacademy.com/angularAppdemo/

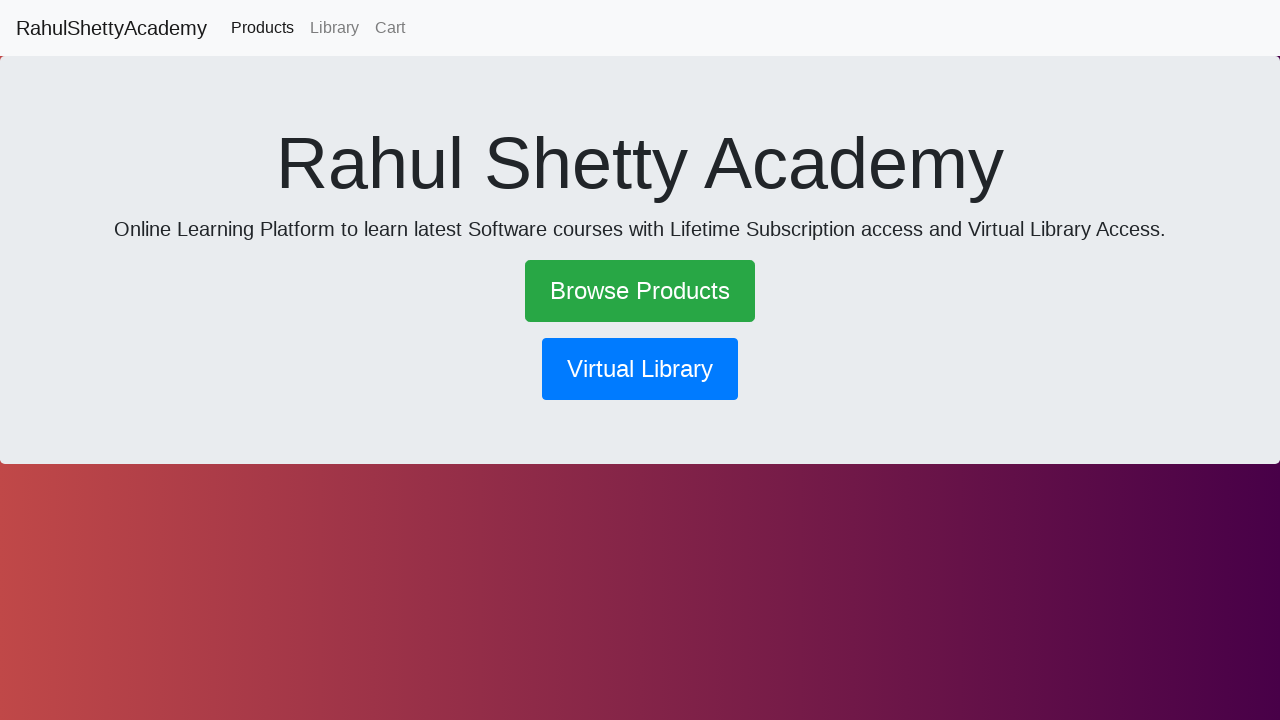

Clicked library button to navigate to library section at (640, 369) on button[routerlink*='library']
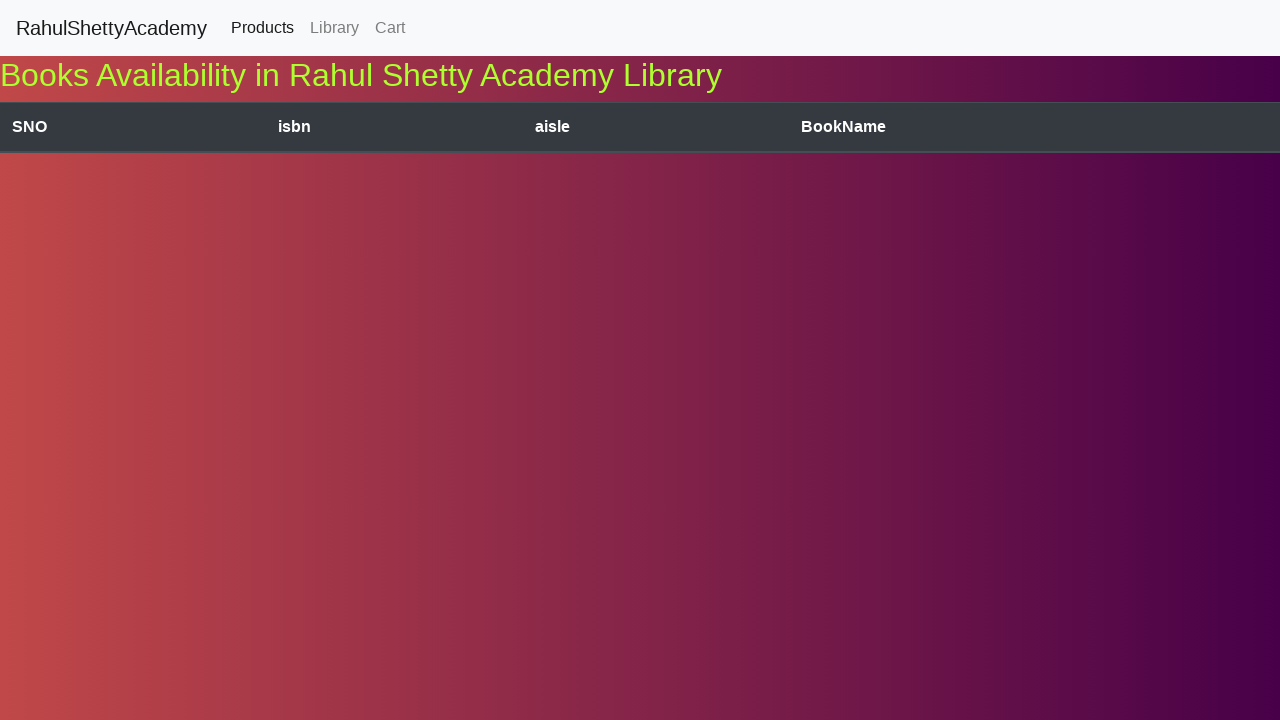

Navigation to library section completed with networkidle state
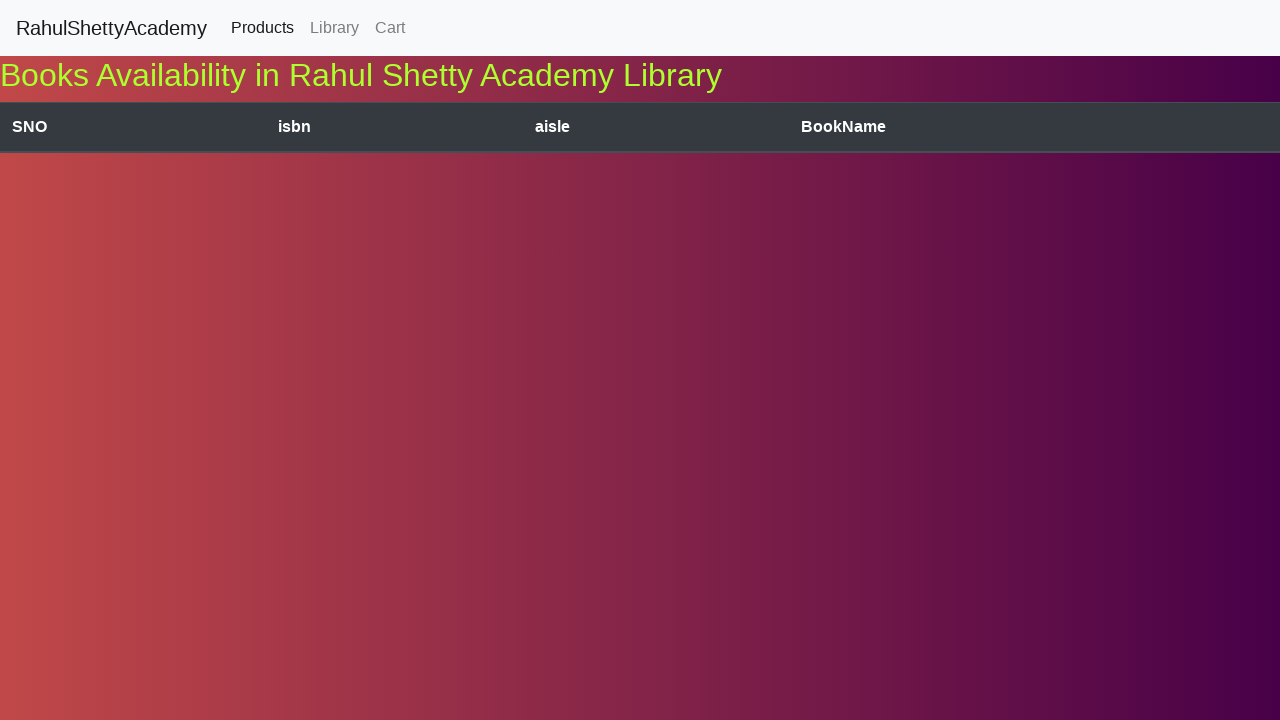

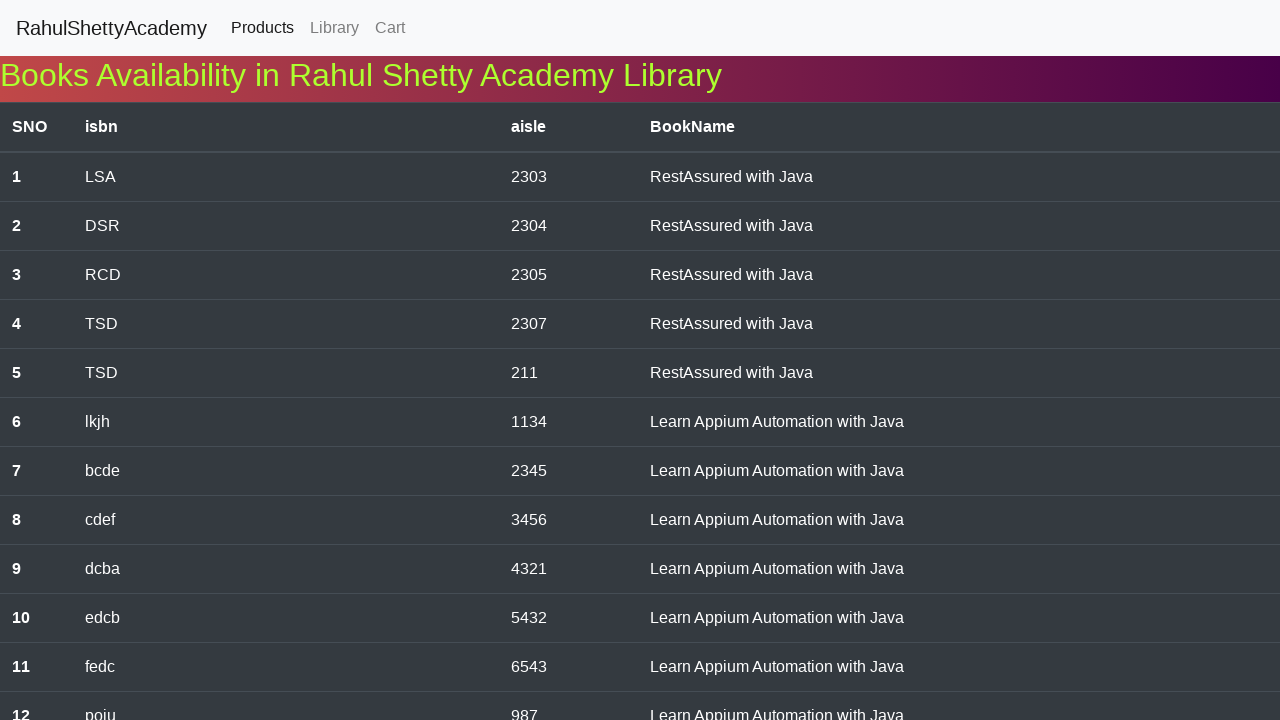